Automates playing the 2048 web game by sending arrow key inputs (up, right, down, left) in a cycle, detecting when the game is over, and clicking the retry button to play again.

Starting URL: https://gabrielecirulli.github.io/2048/

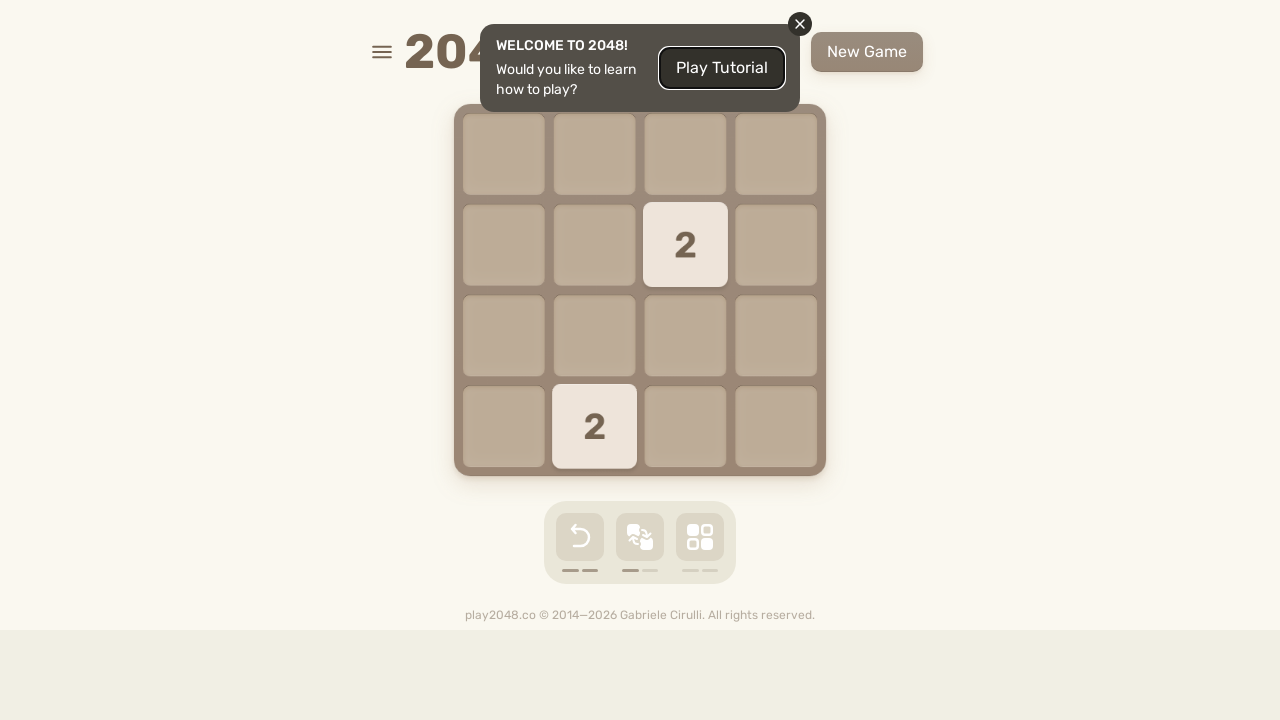

Pressed ArrowUp key on body
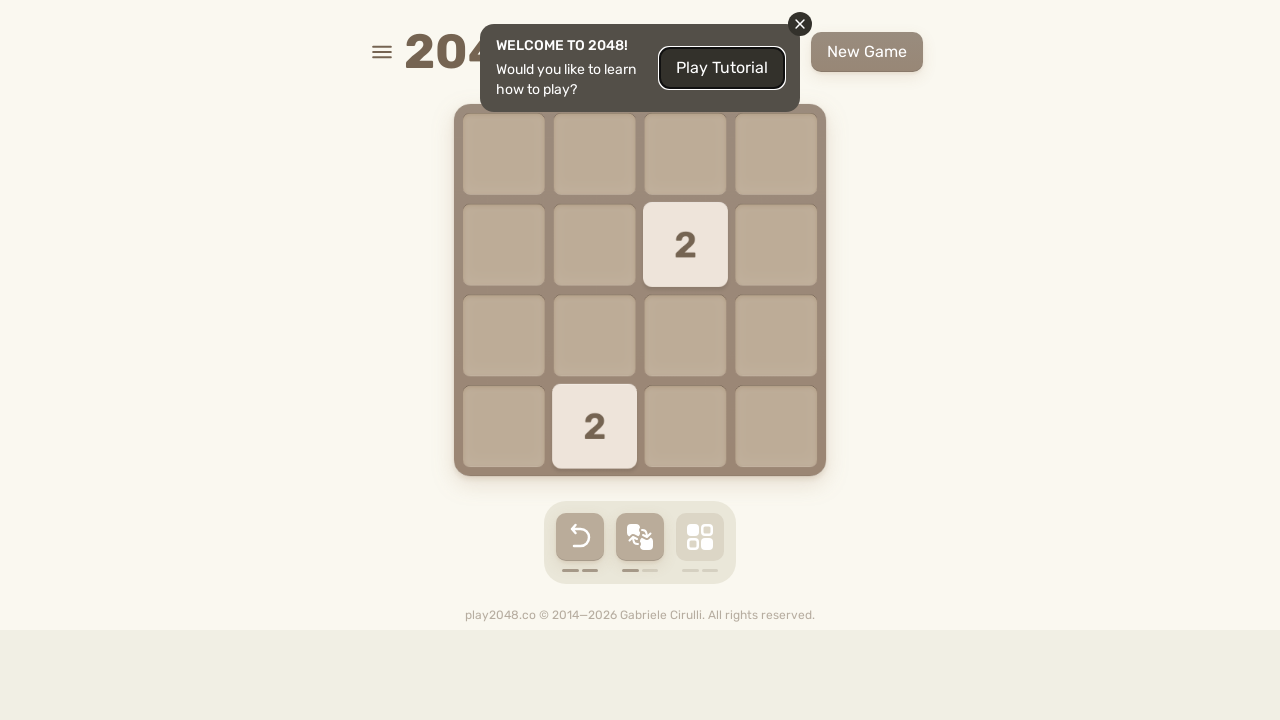

Waited 300ms after ArrowUp
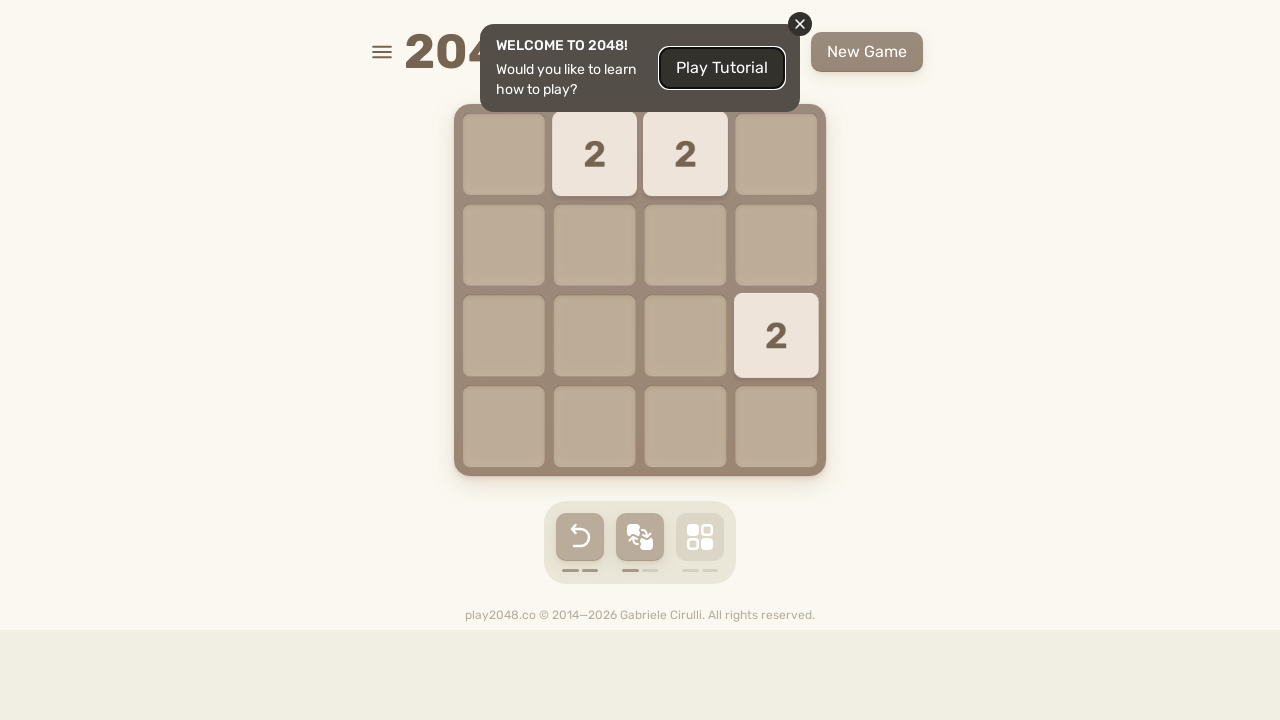

Pressed ArrowRight key on body
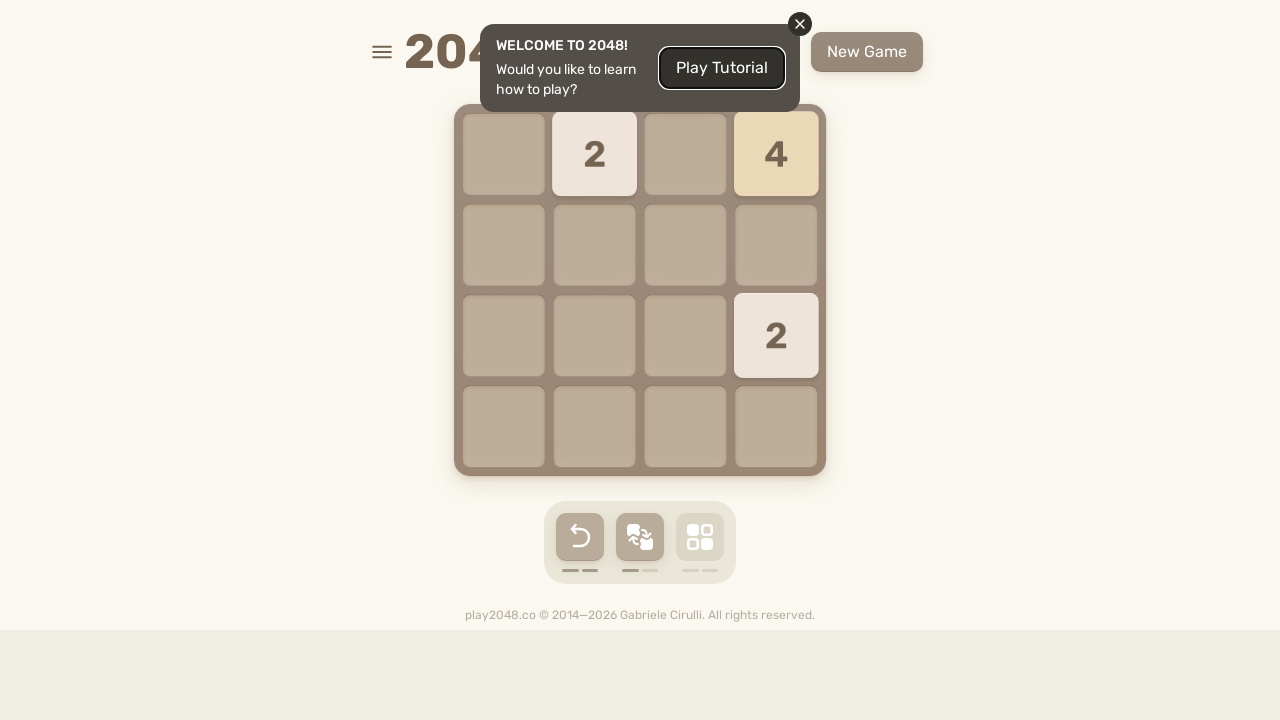

Waited 300ms after ArrowRight
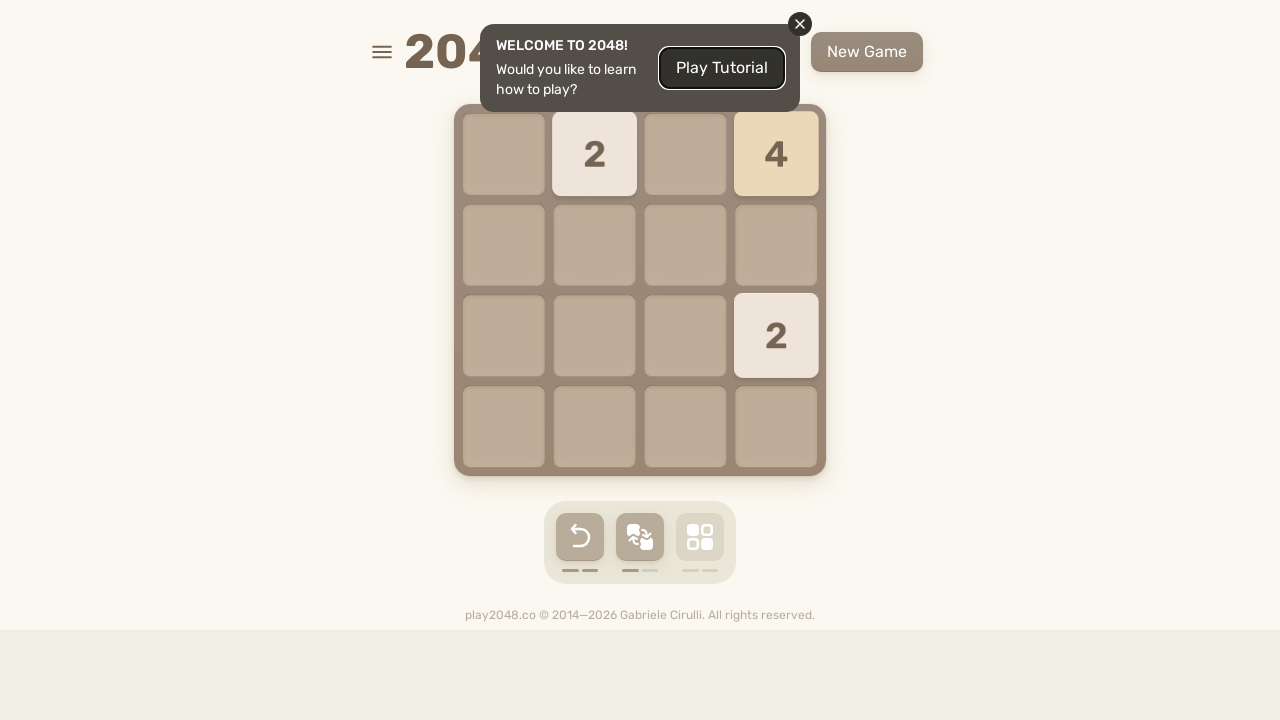

Pressed ArrowDown key on body
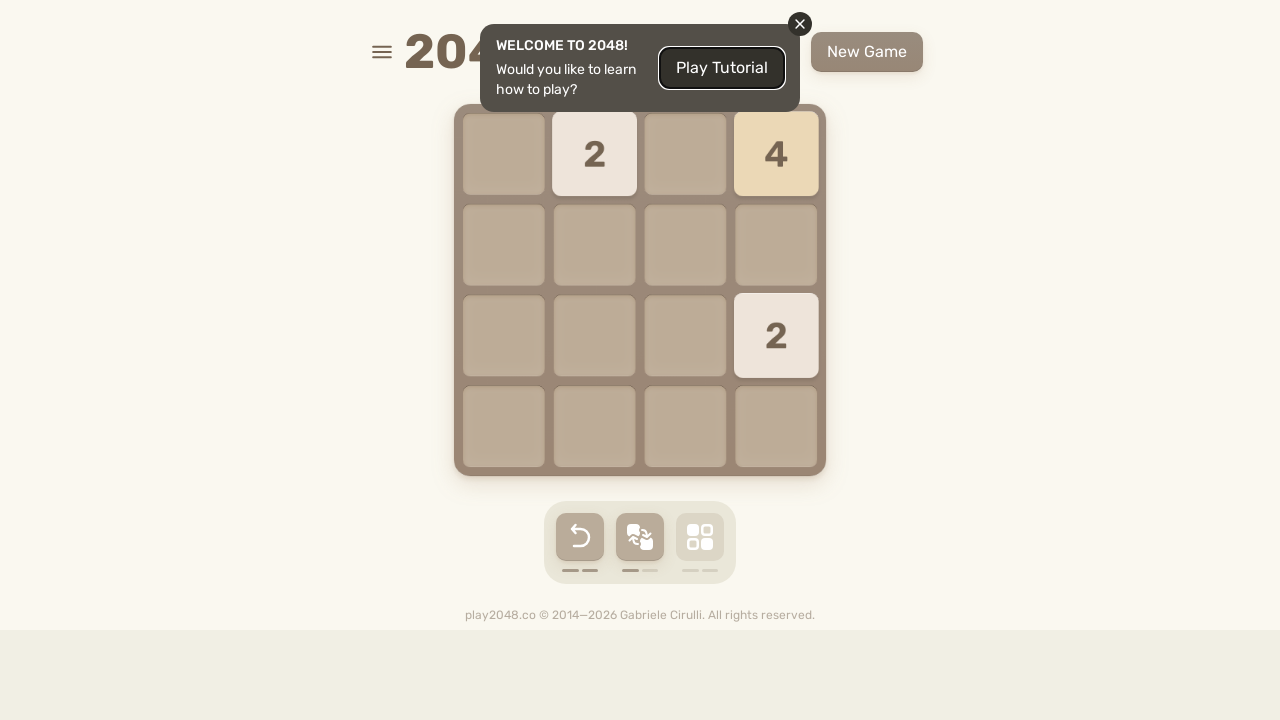

Waited 300ms after ArrowDown
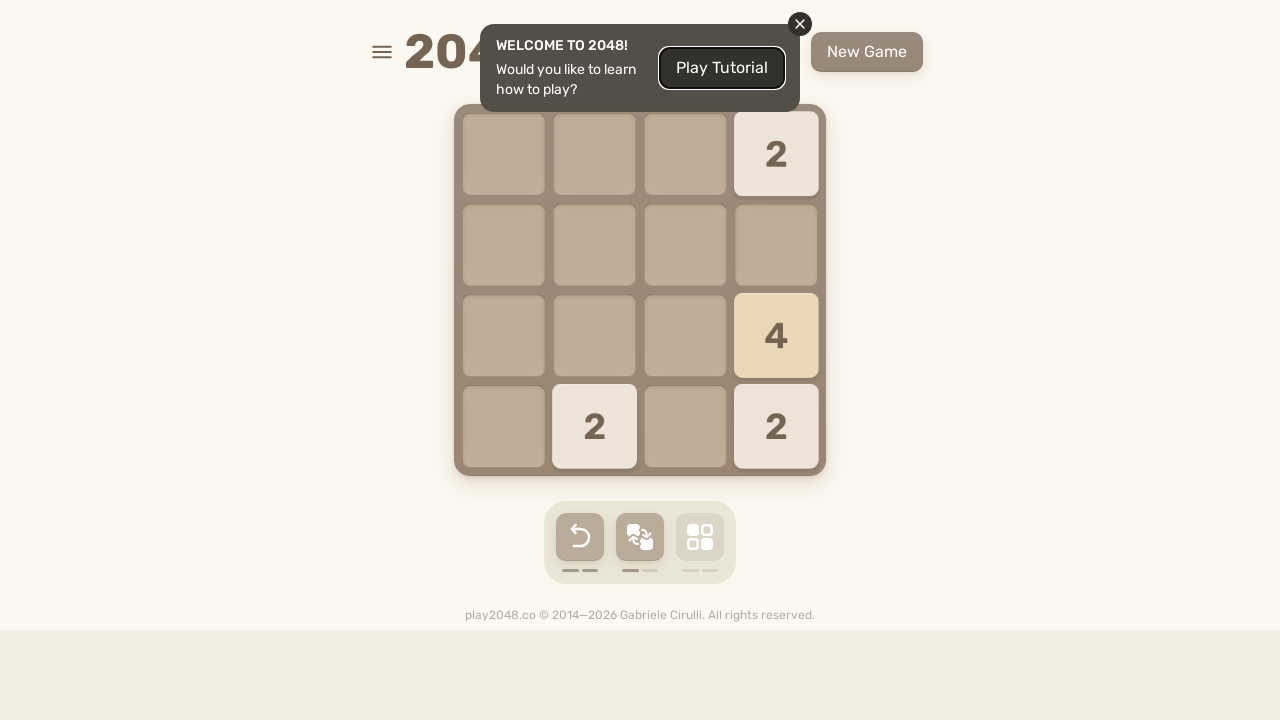

Pressed ArrowLeft key on body
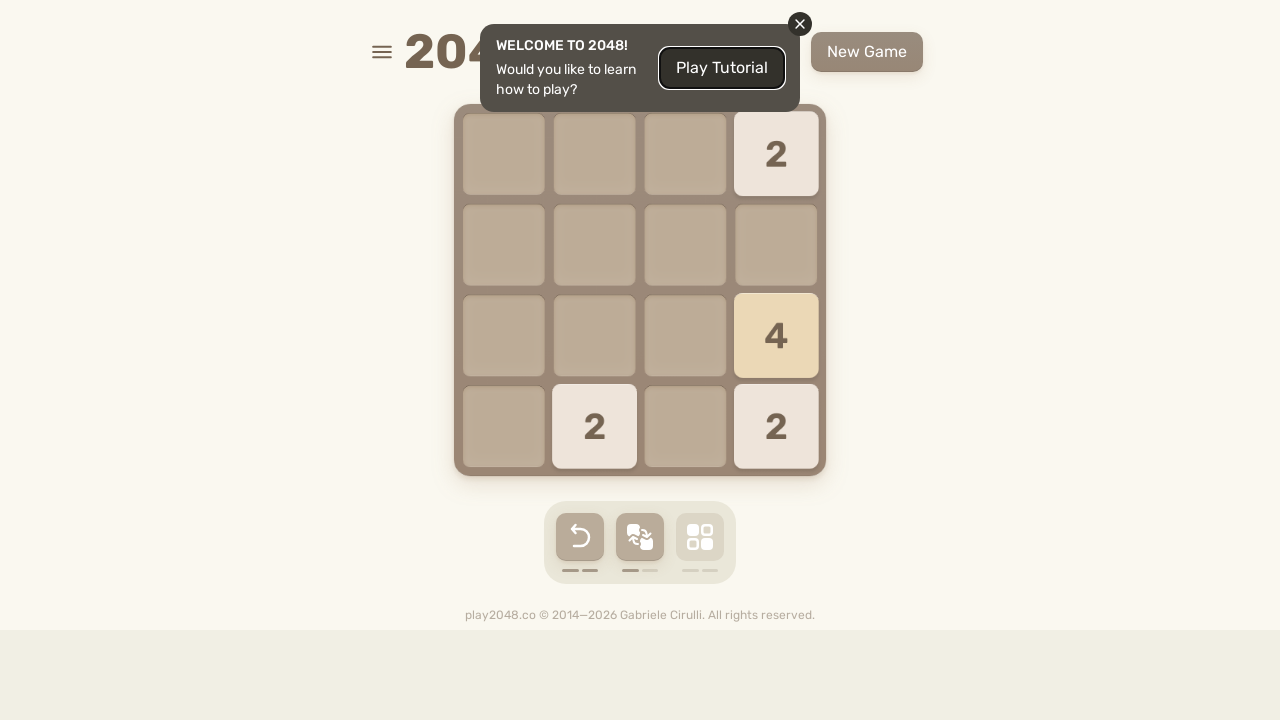

Waited 300ms after ArrowLeft
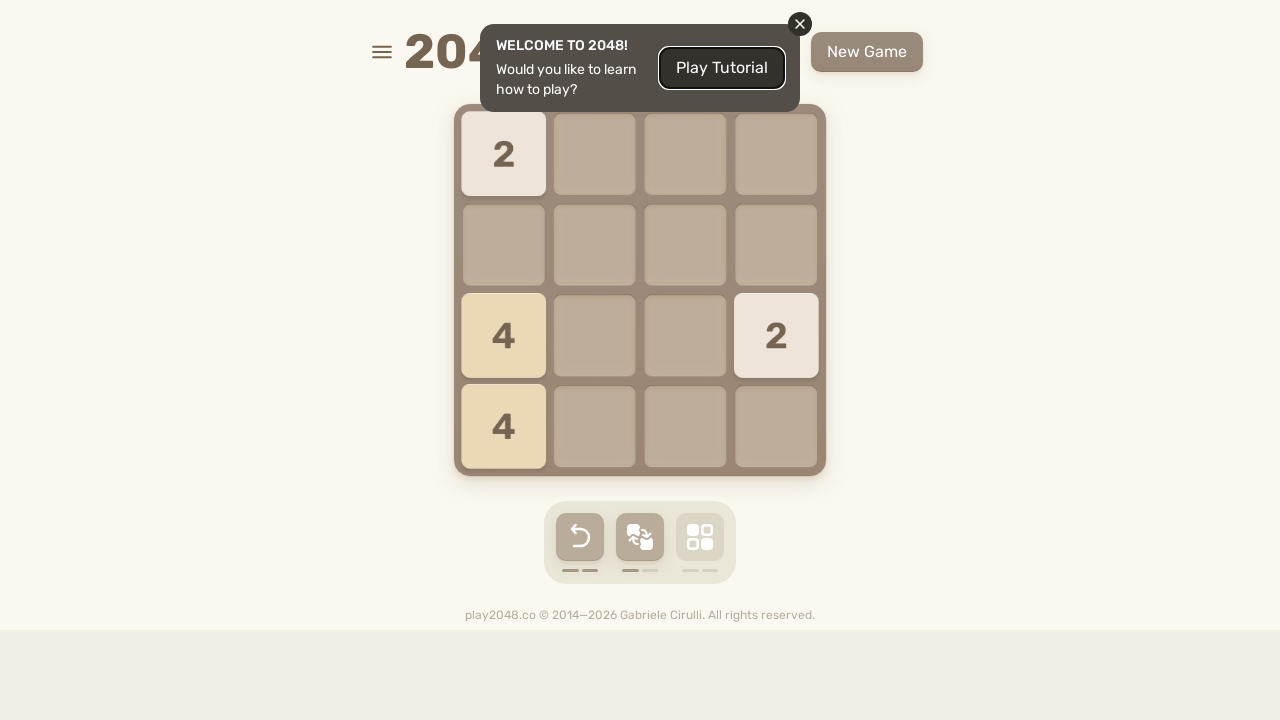

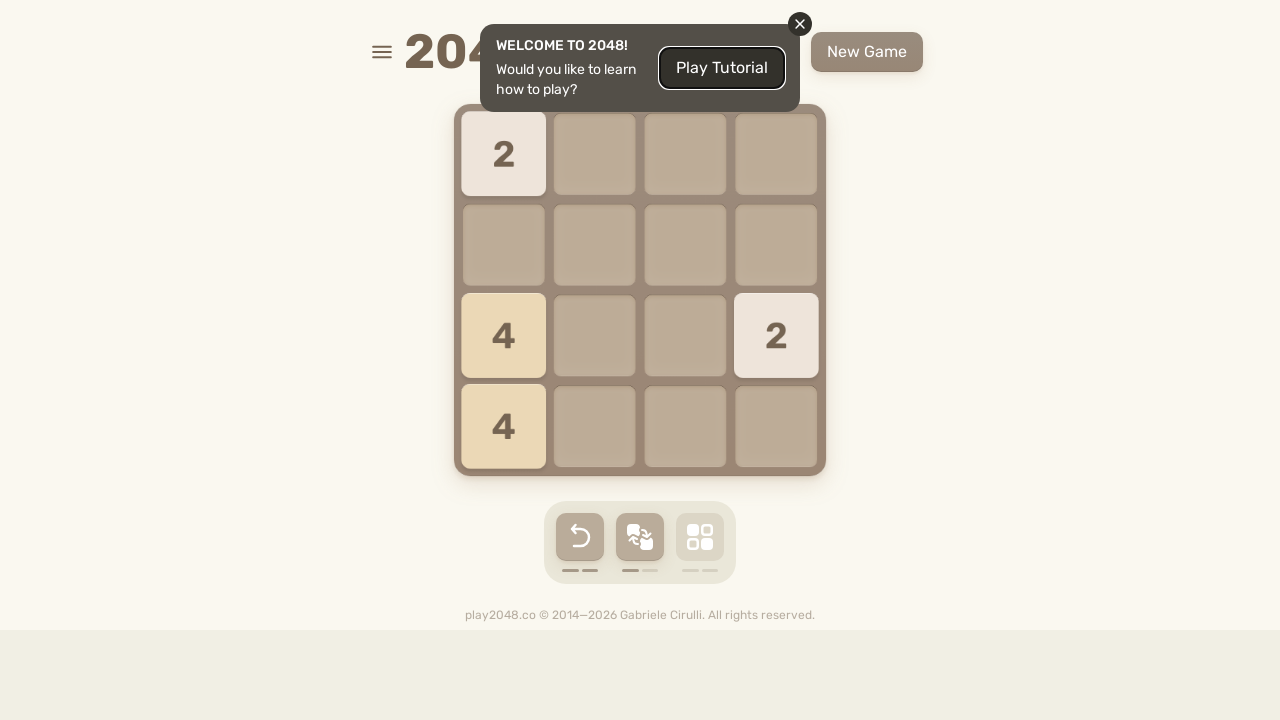